Tests browser navigation by clicking on the Themes link, then using browser back and forward buttons to navigate through history

Starting URL: https://jqueryui.com/checkboxradio/

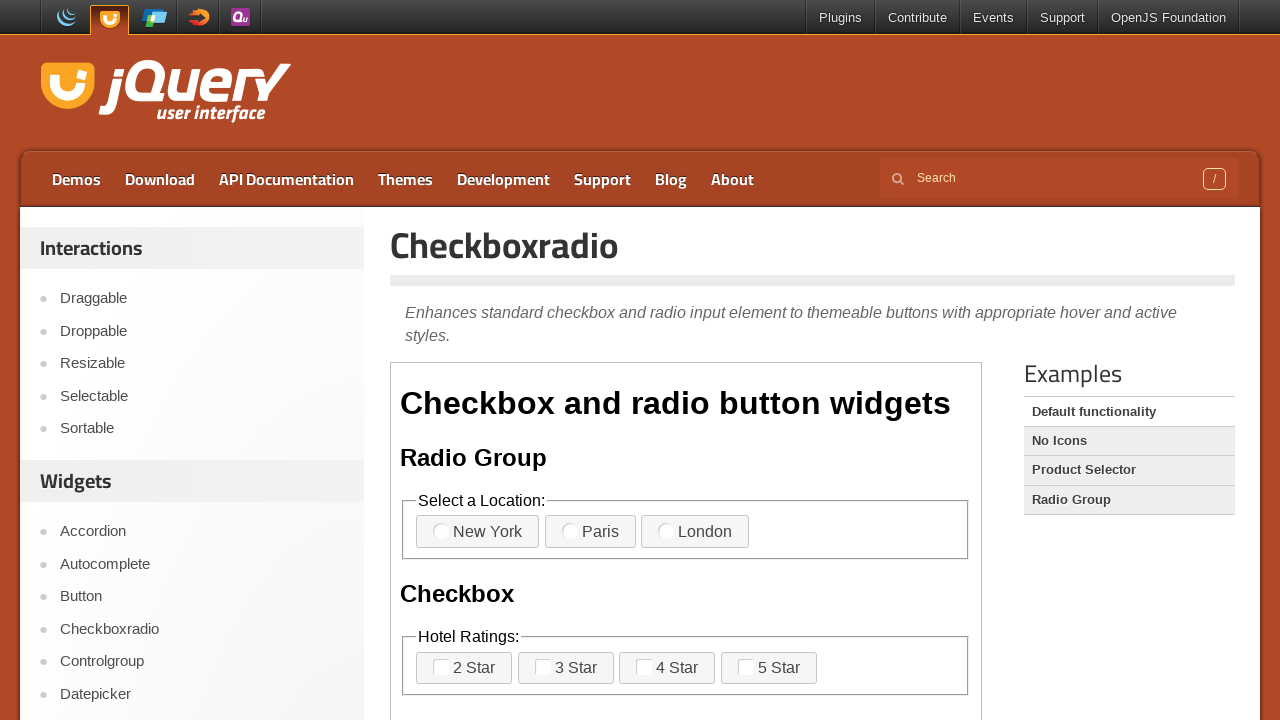

Clicked on the Themes link at (406, 179) on xpath=//a[contains(text(),'Themes')]
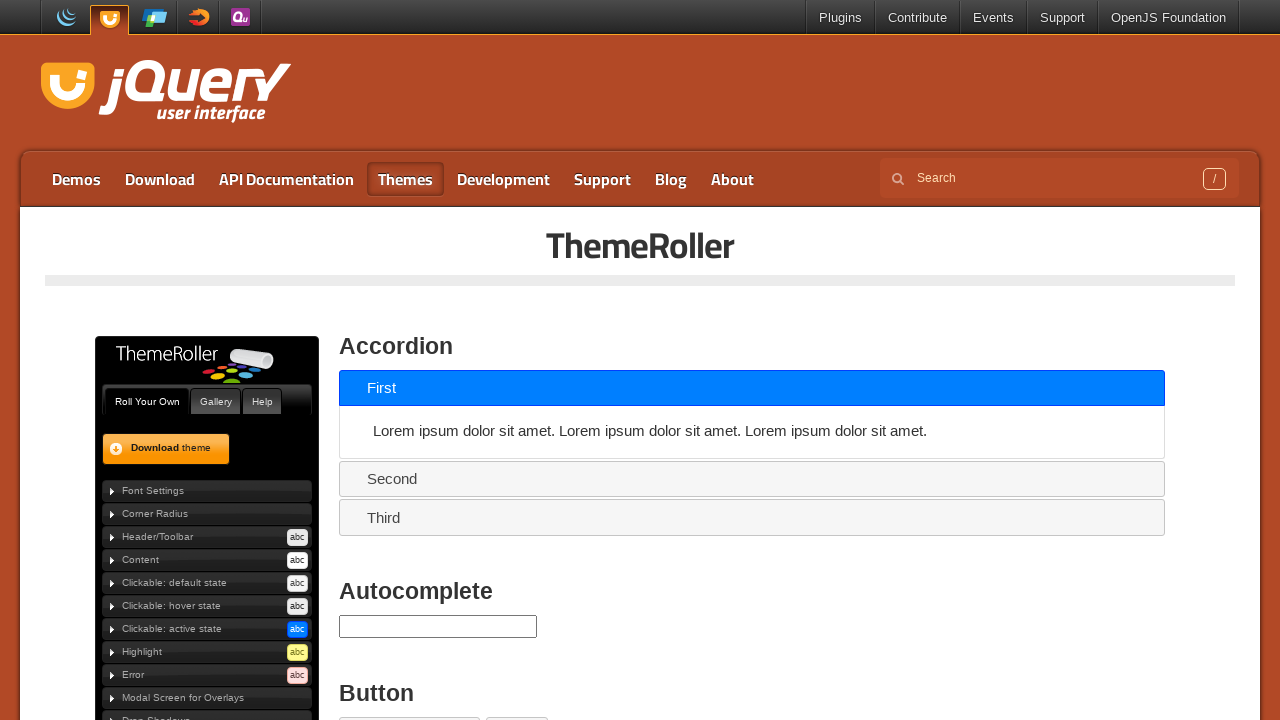

Themes page loaded
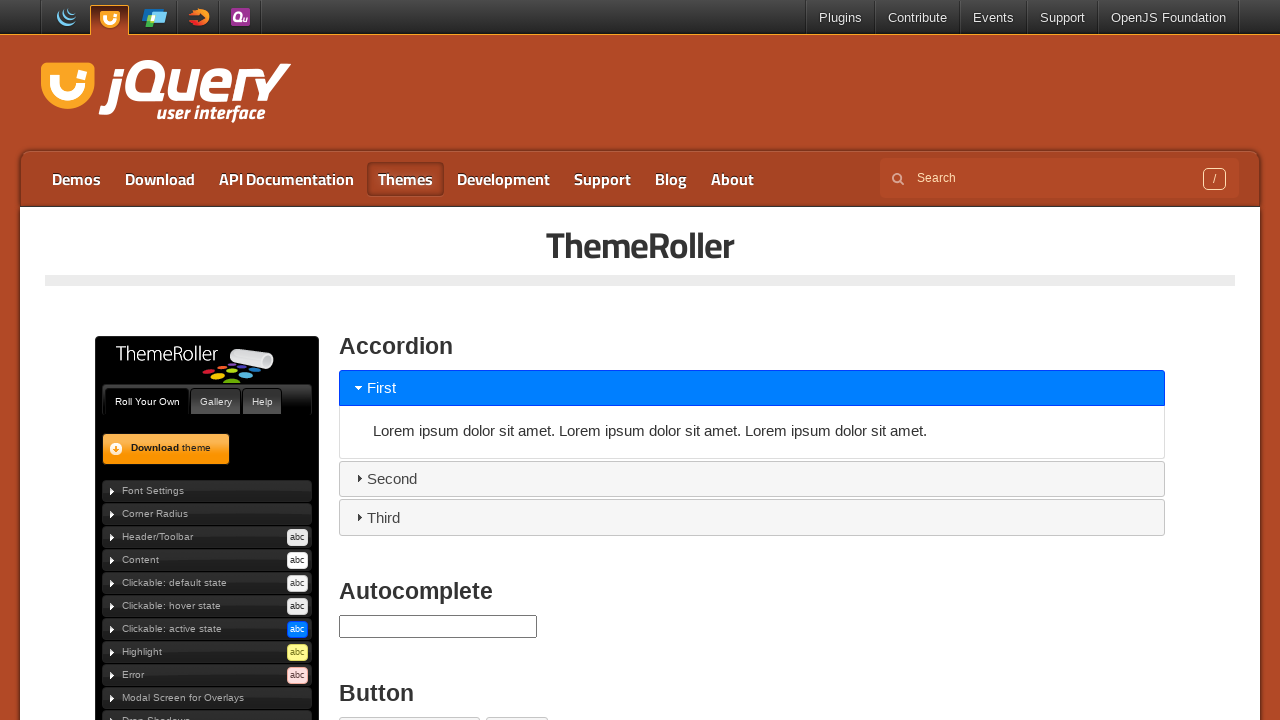

Navigated back to previous page using browser back button
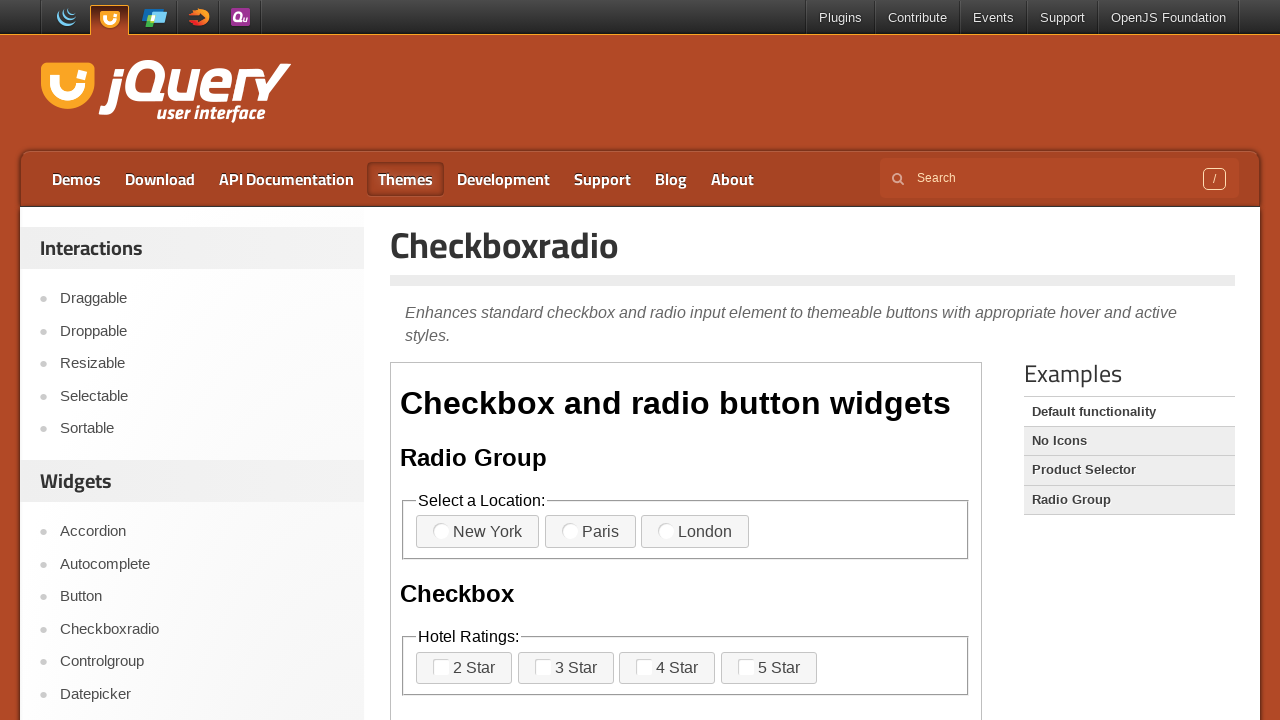

Previous page loaded after navigating back
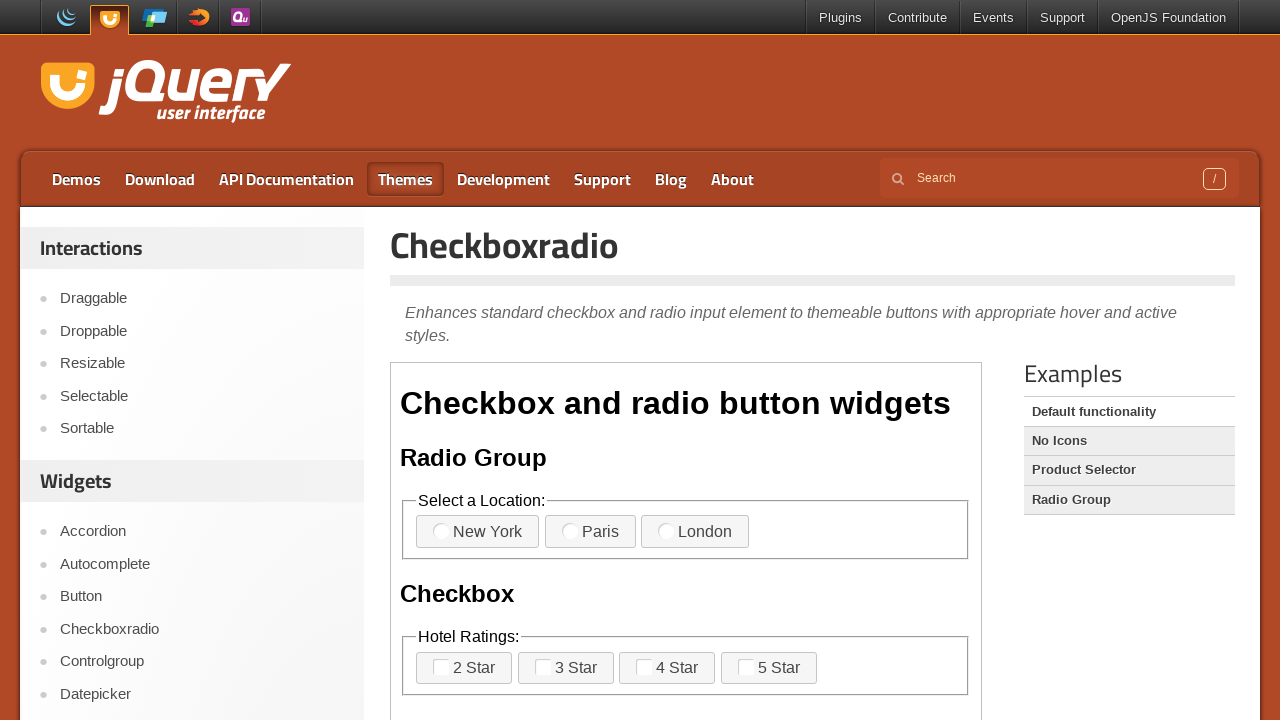

Navigated forward to next page using browser forward button
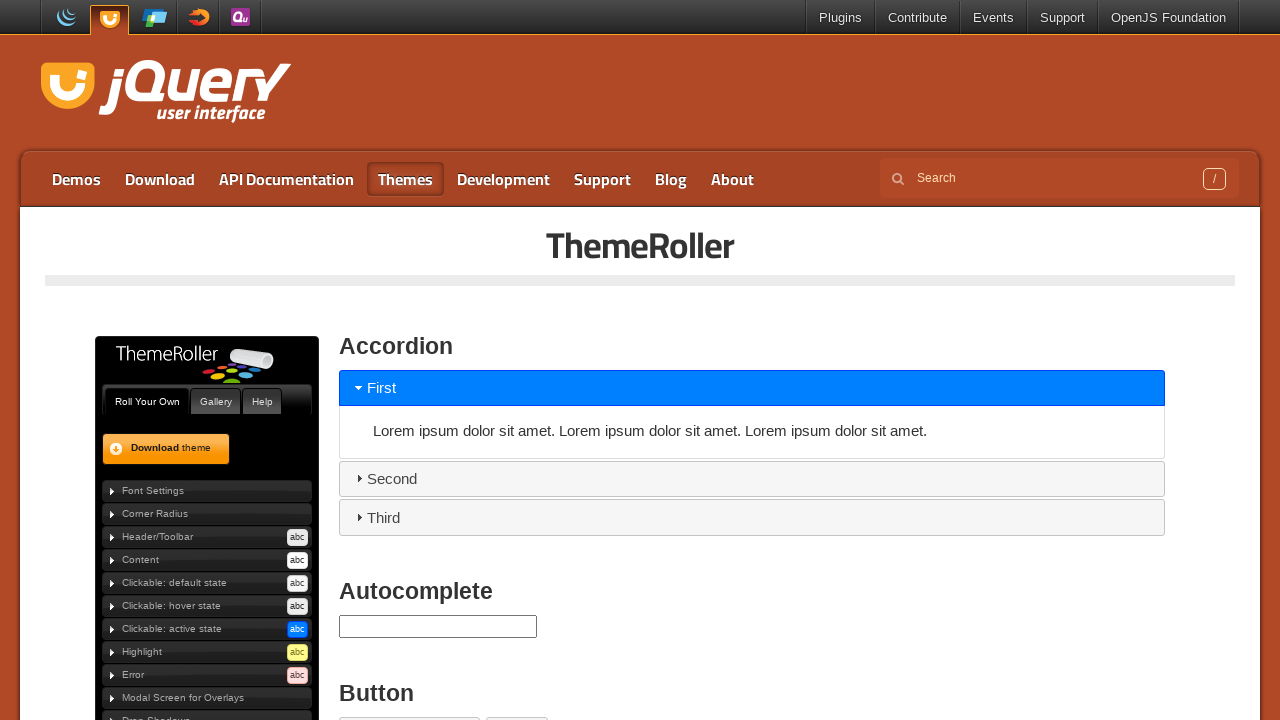

Page loaded after navigating forward
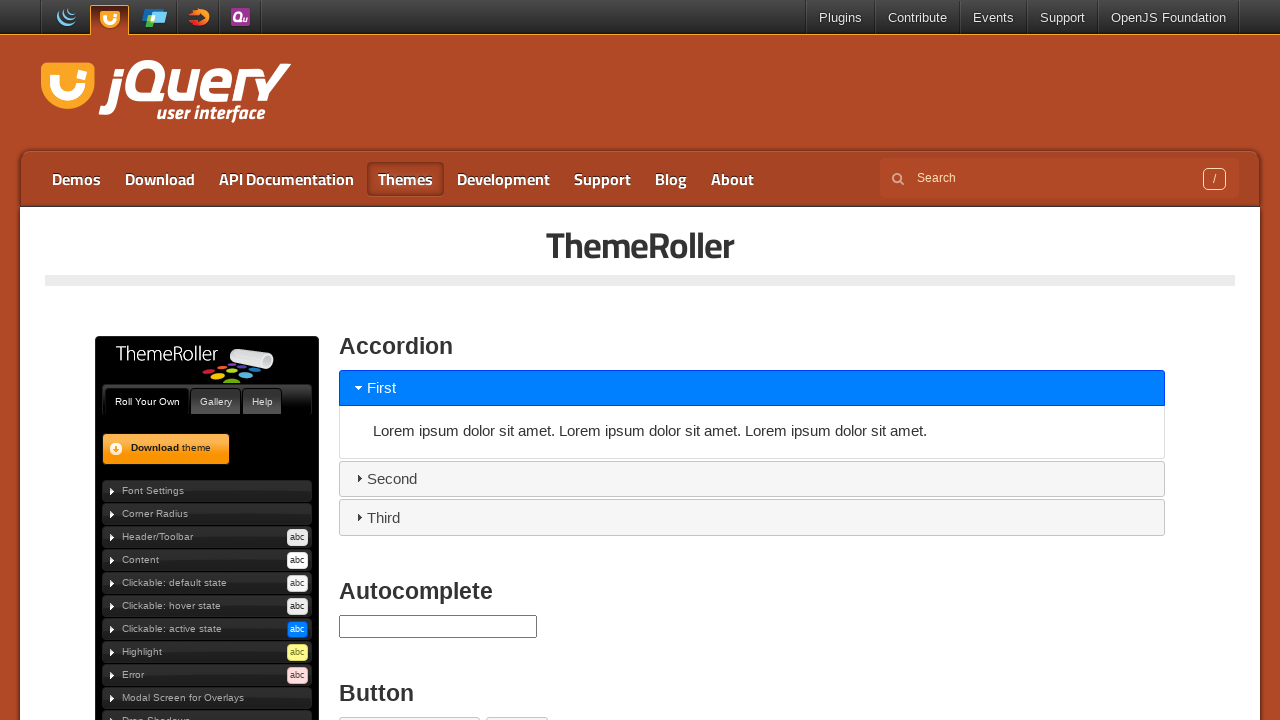

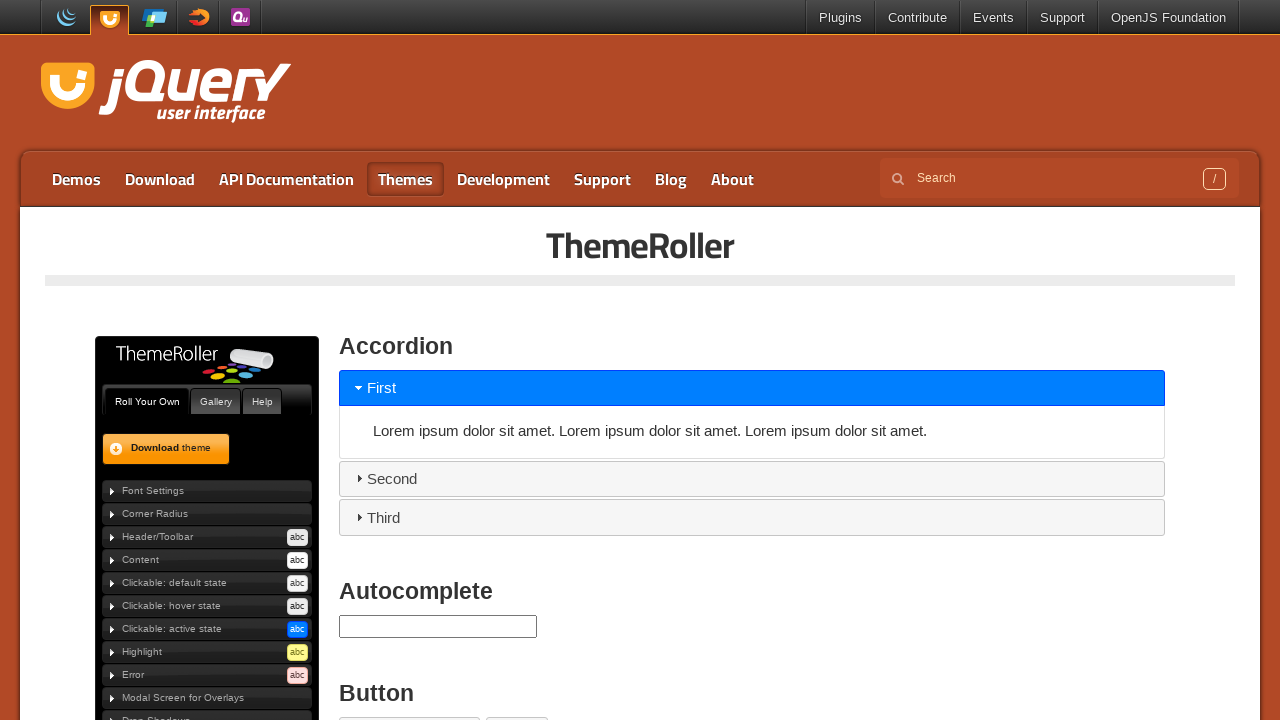